Tests the text box form submission by filling in full name, email, current address, and permanent address fields on the DemoQA Elements page.

Starting URL: https://demoqa.com/

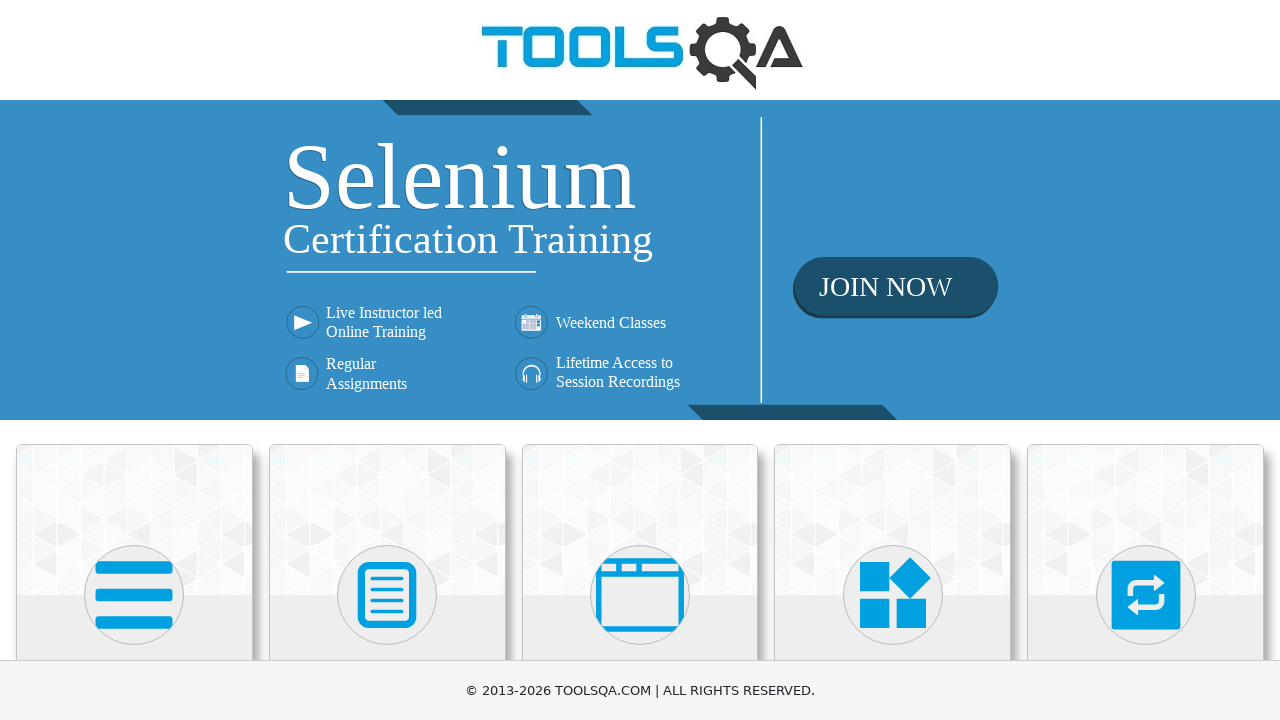

Clicked on Elements card at (134, 360) on text=Elements
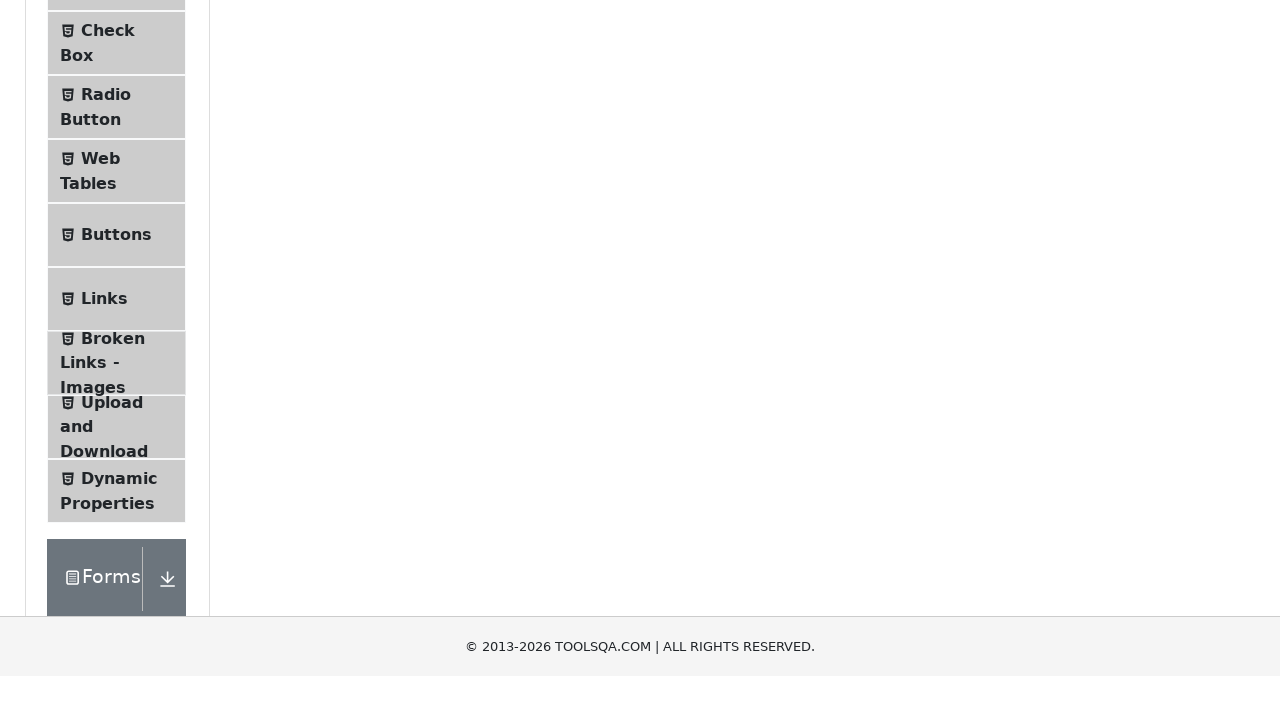

Clicked on Text Box menu item at (119, 261) on text=Text Box
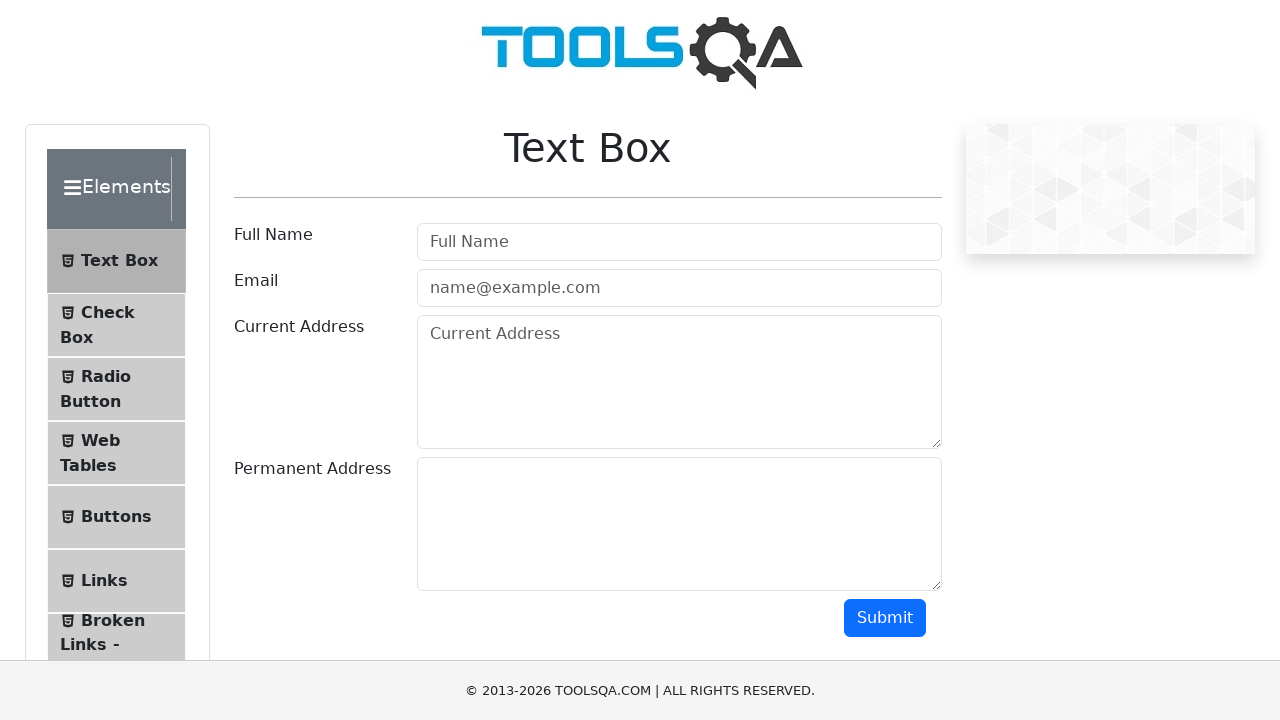

Filled Full Name field with 'John Doe' on #userName
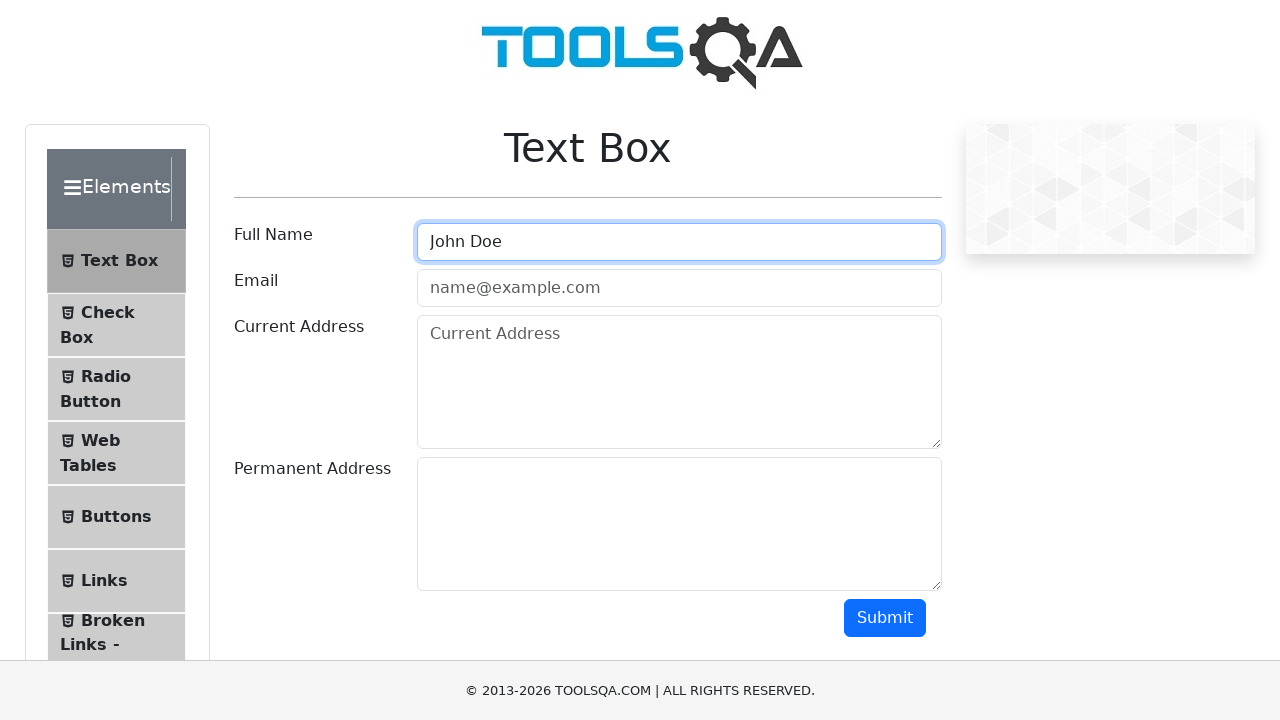

Filled Email field with 'jdoe@yahoo.com' on #userEmail
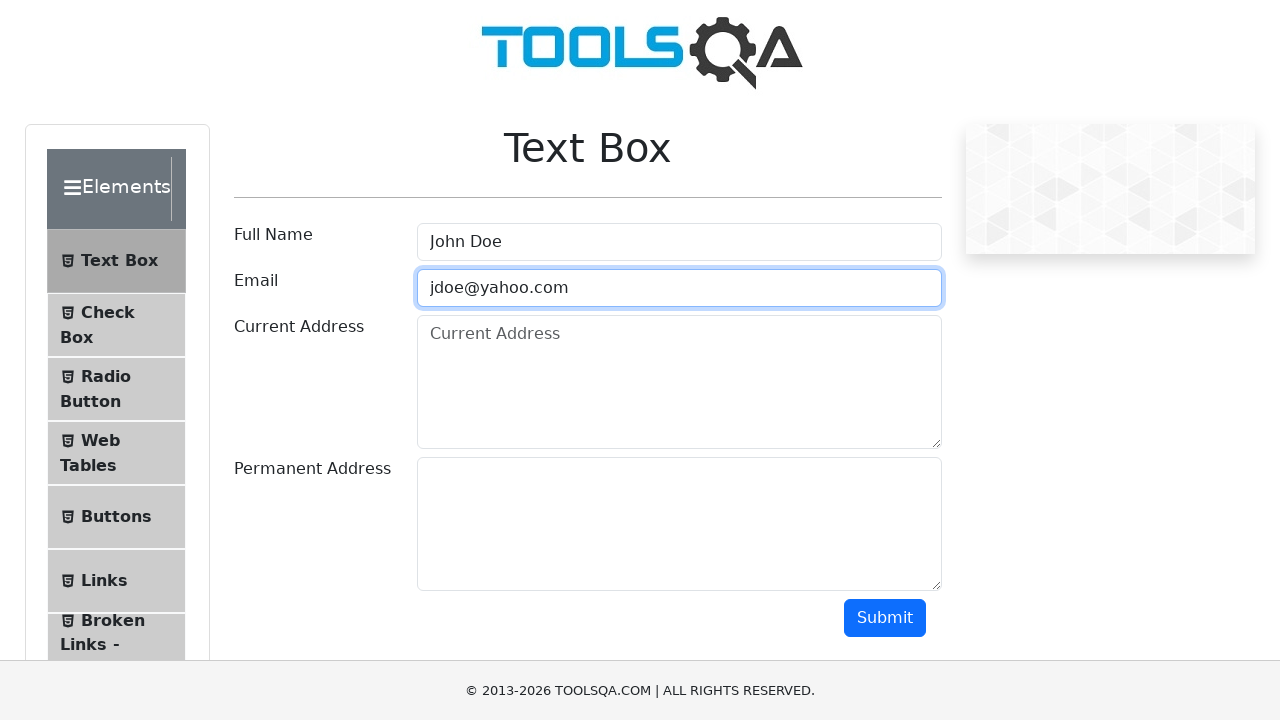

Filled Current Address field with '123 Main St,Standard Avenel,Middlesex County,07001.' on #currentAddress
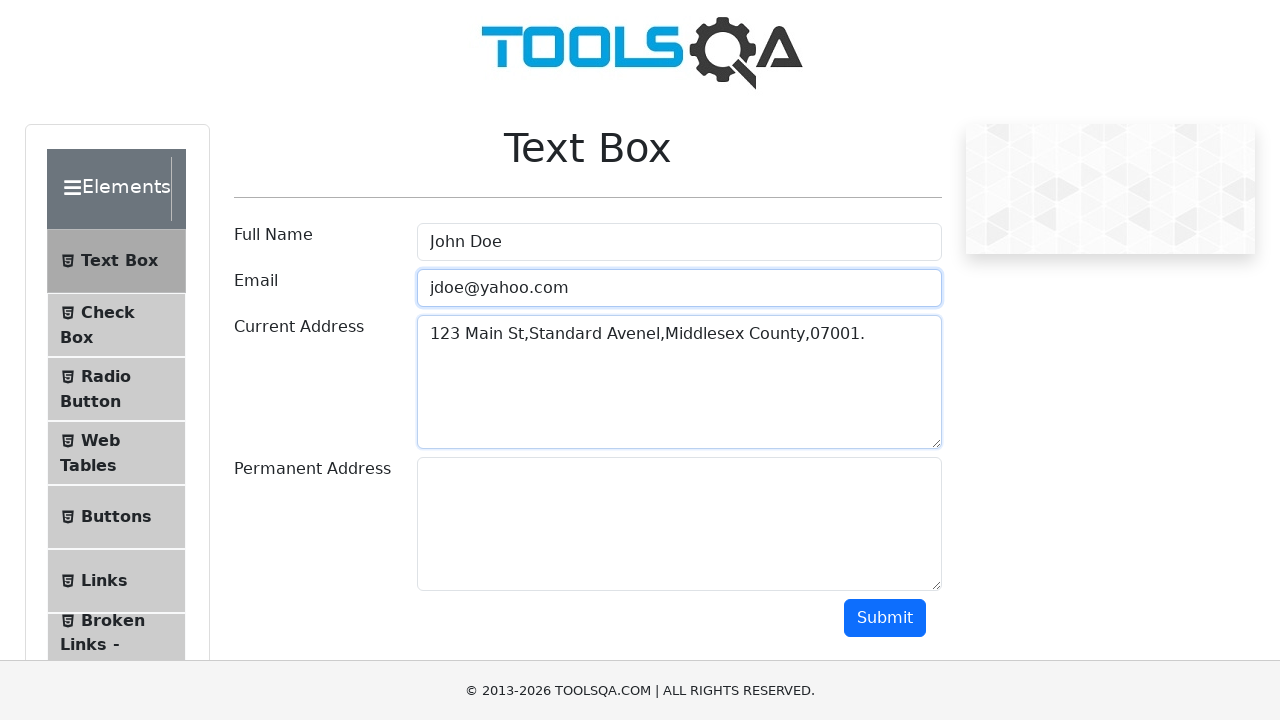

Filled Permanent Address field with '456 Elm St,Standard Avenel,Middlesex County,07001.' on #permanentAddress
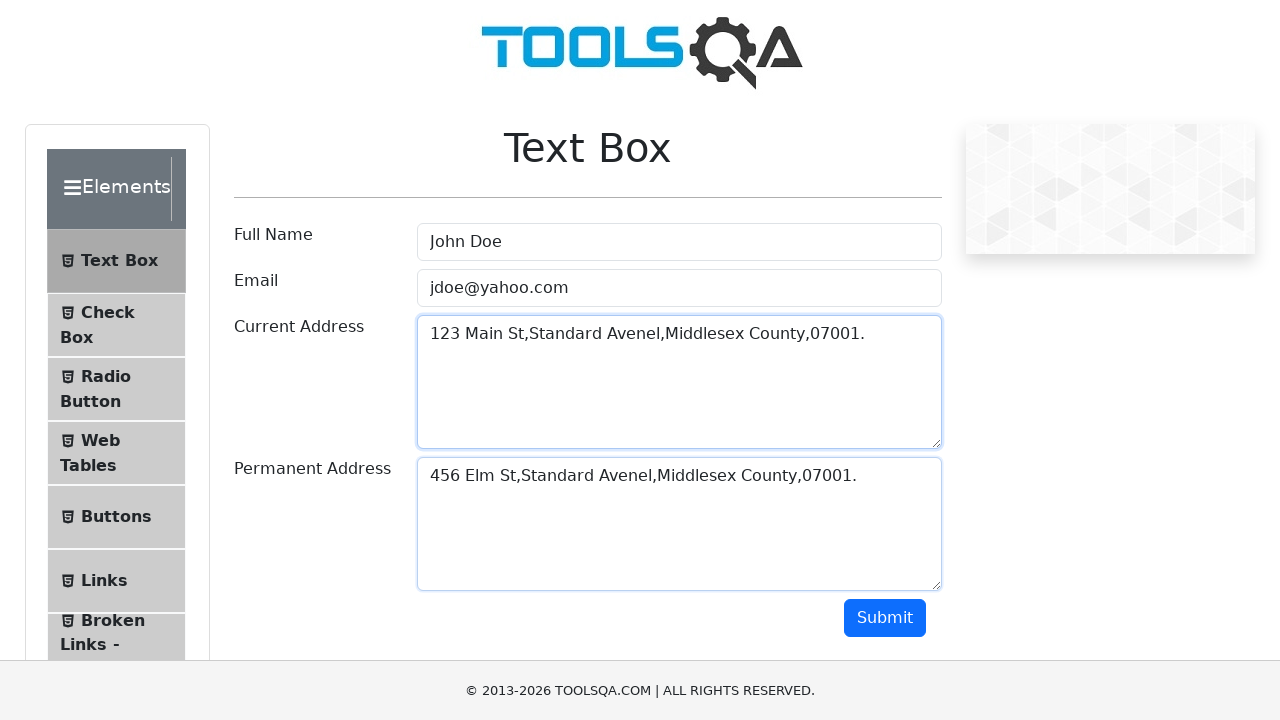

Form is ready for validation
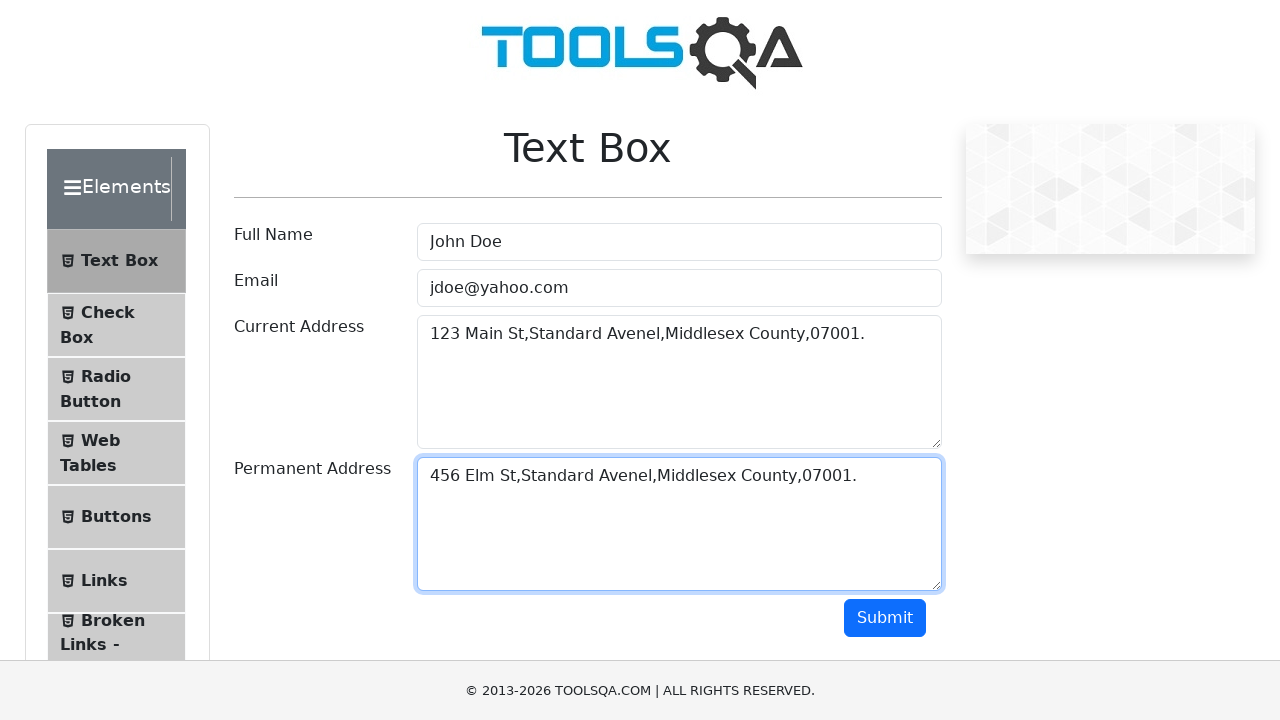

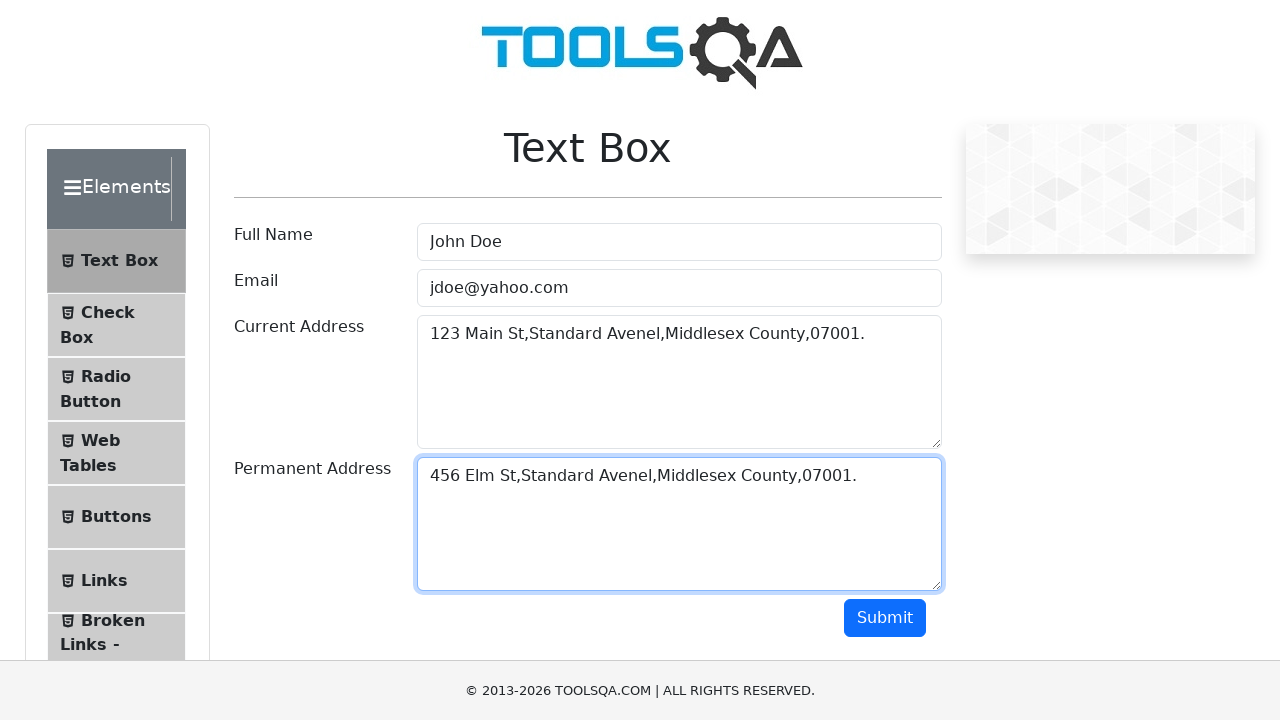